Tests selecting an option from the Old Style Select Menu by choosing "Green"

Starting URL: https://demoqa.com/select-menu

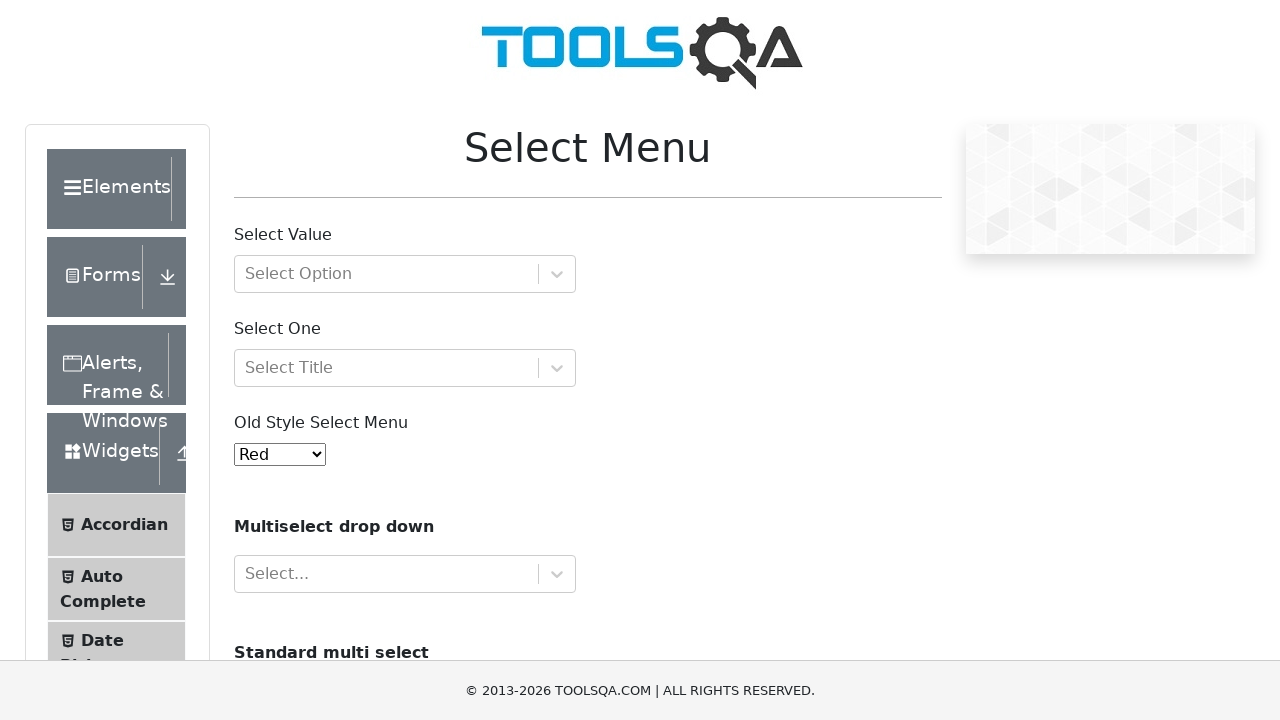

Navigated to https://demoqa.com/select-menu
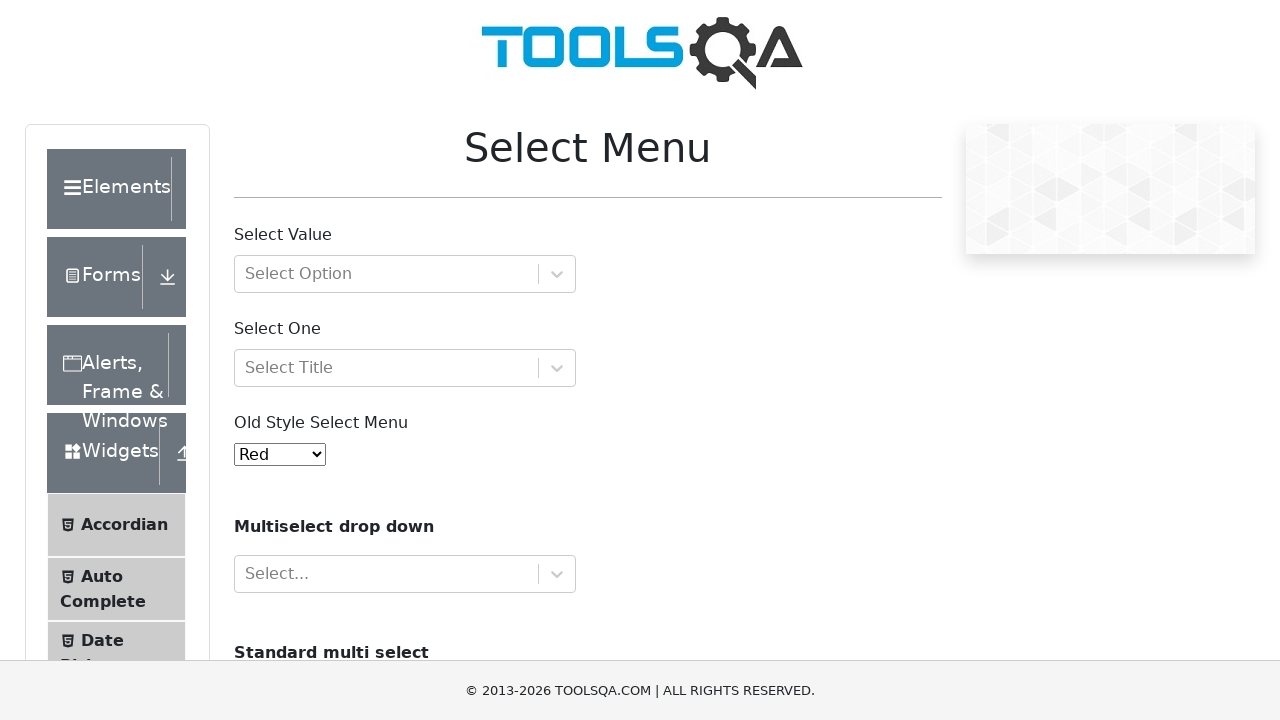

Selected 'Green' option from the Old Style Select Menu on #oldSelectMenu
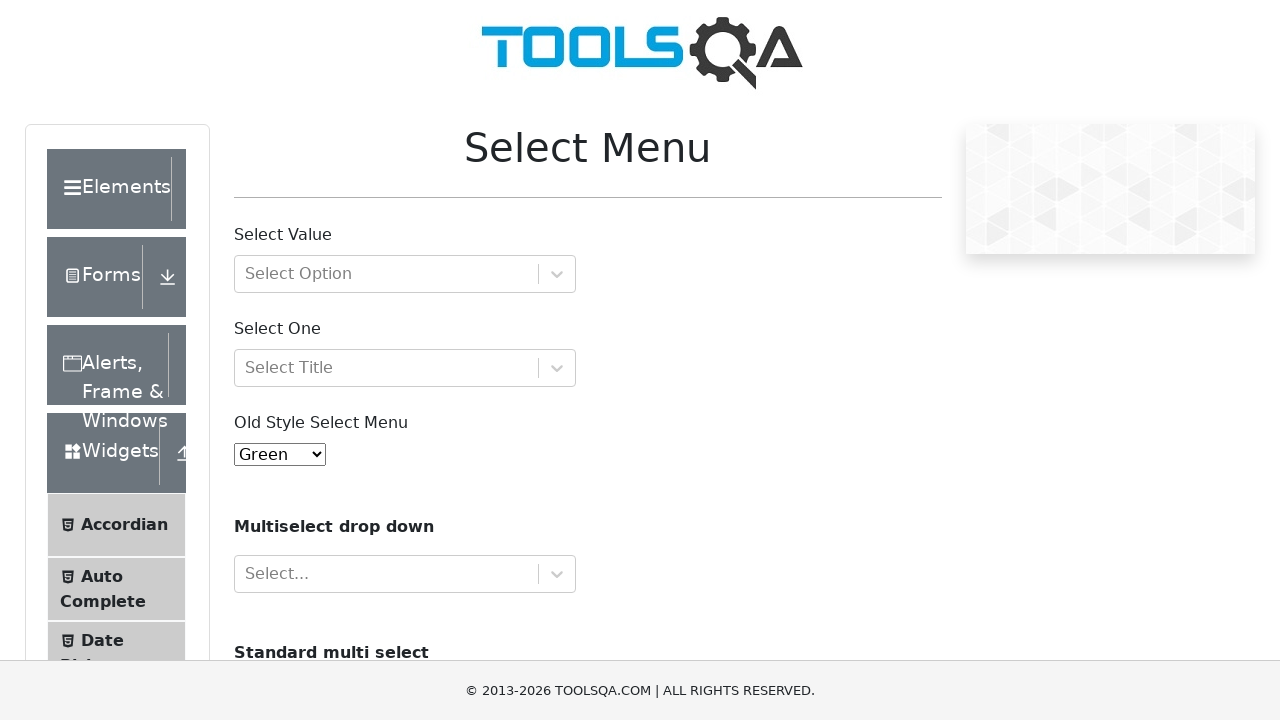

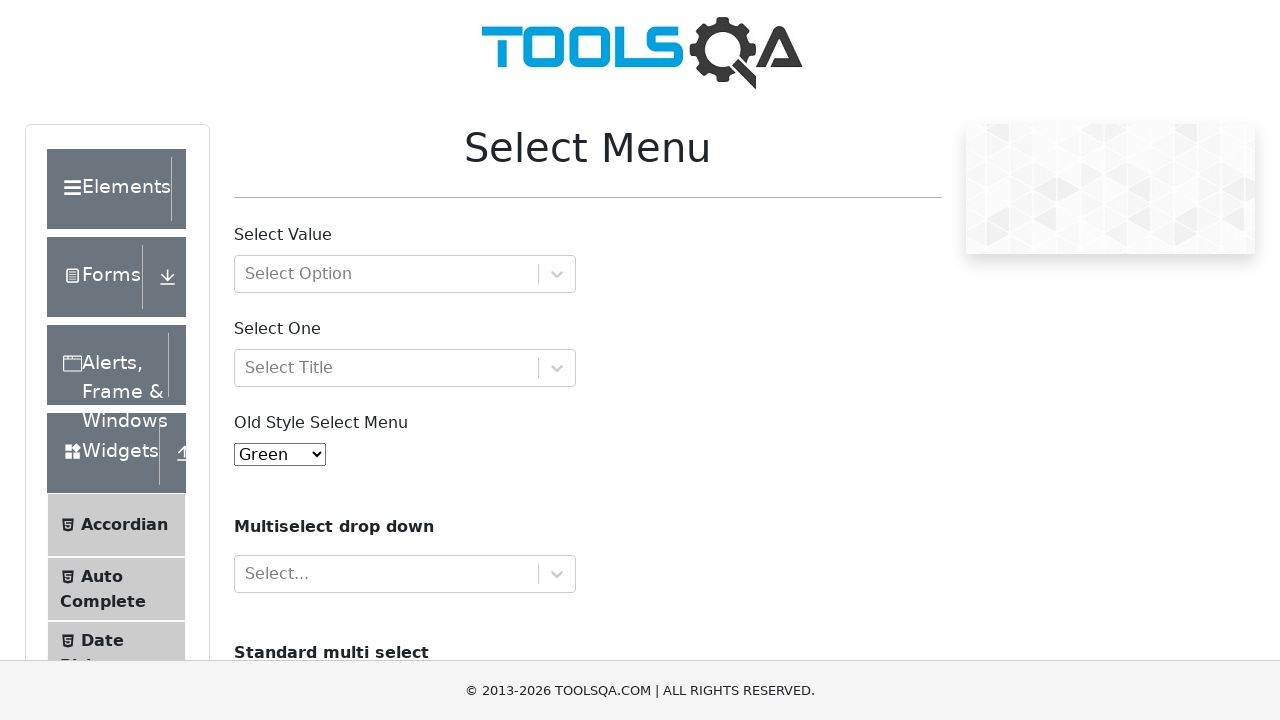